Tests dynamic controls functionality by toggling a checkbox visibility and then clicking the checkbox when it reappears

Starting URL: https://v1.training-support.net/selenium/dynamic-controls

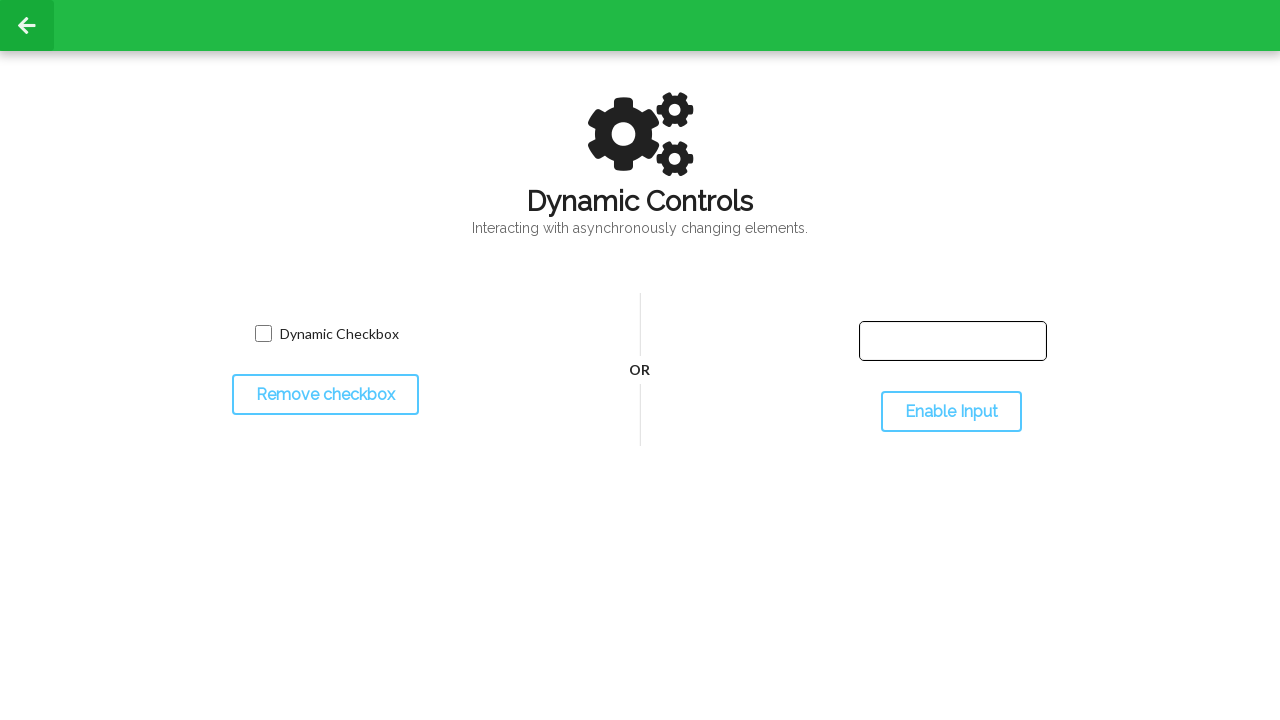

Clicked checkbox toggle button to hide checkbox at (325, 395) on #toggleCheckbox
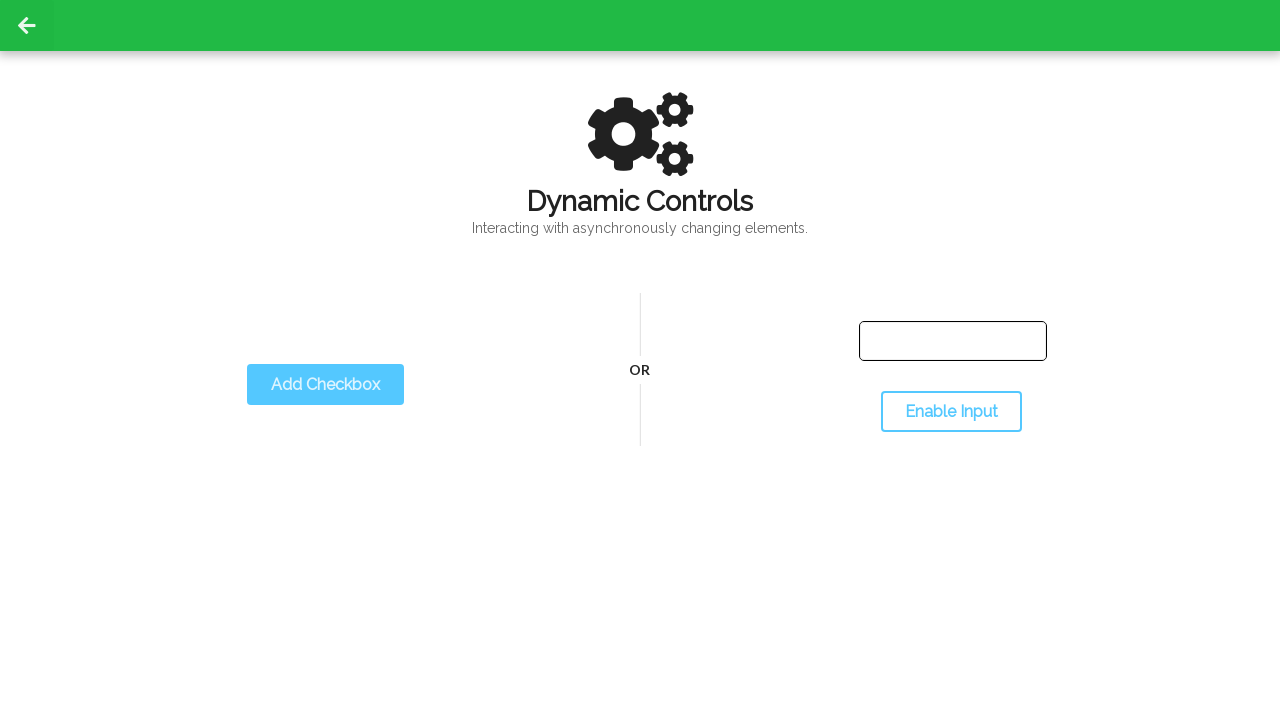

Checkbox disappeared as expected
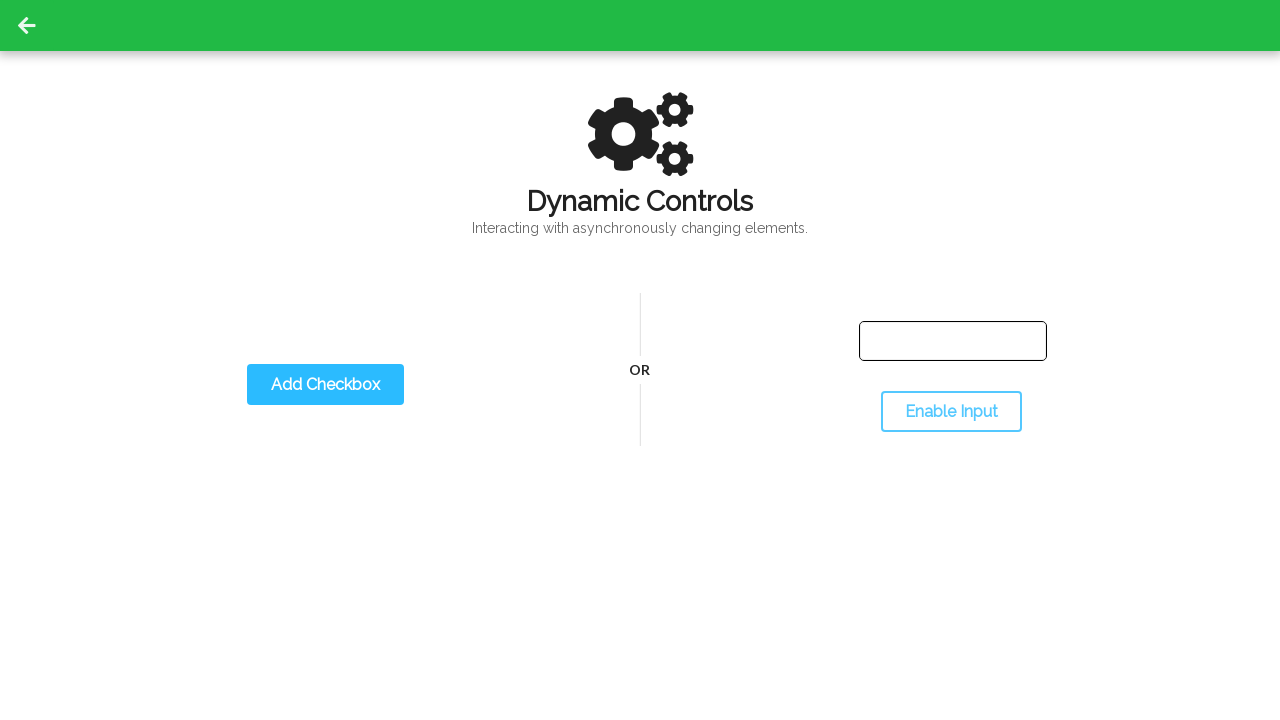

Clicked checkbox toggle button to show checkbox again at (325, 385) on #toggleCheckbox
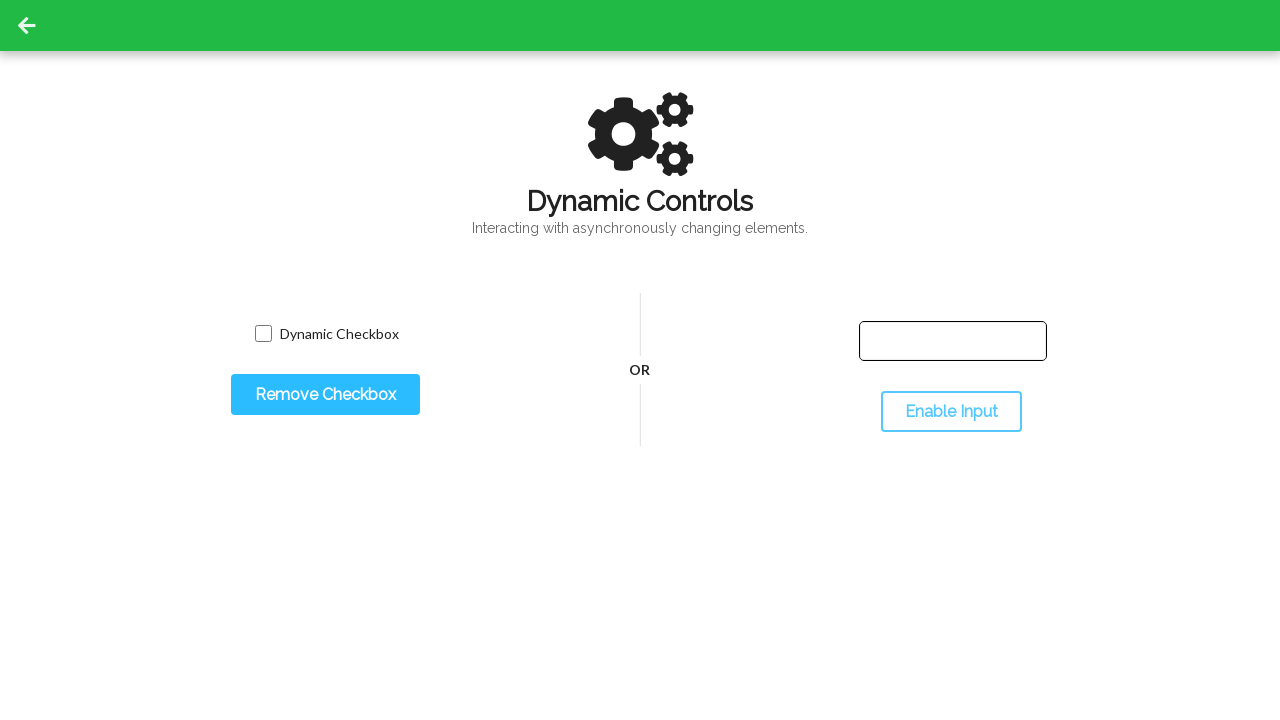

Checkbox reappeared and is now visible
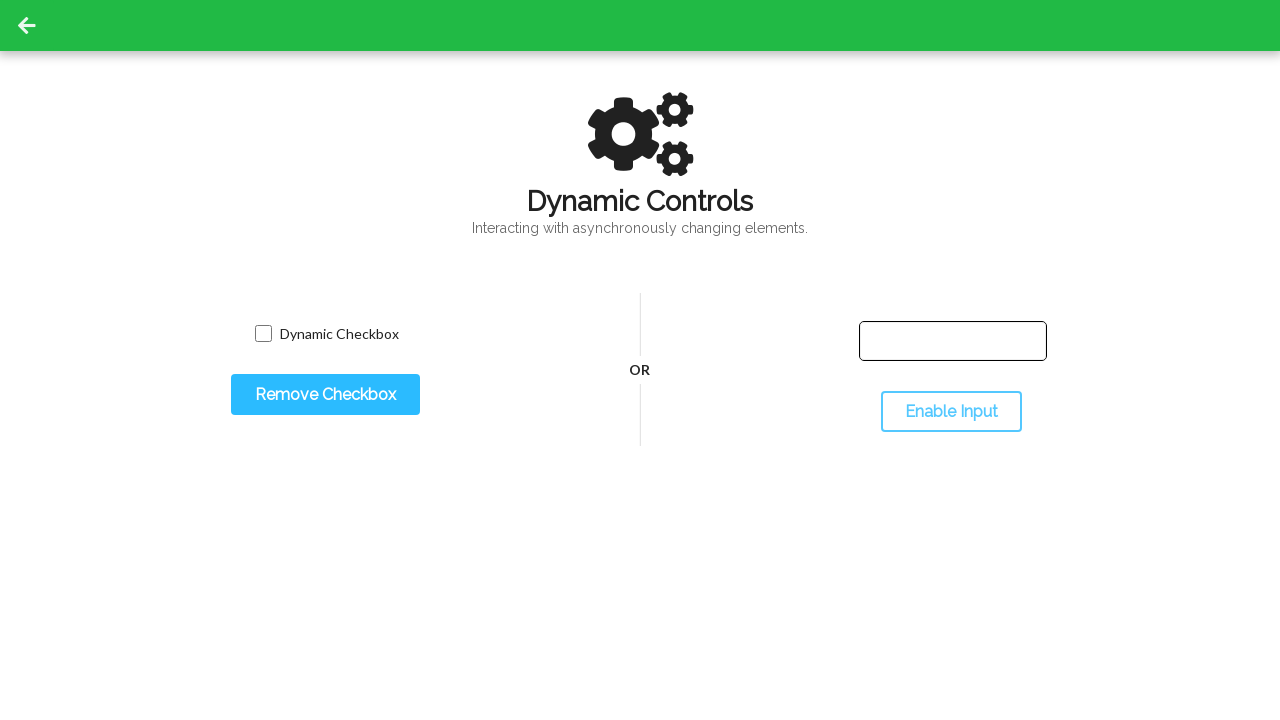

Clicked the checkbox at (263, 334) on #dynamicCheckbox
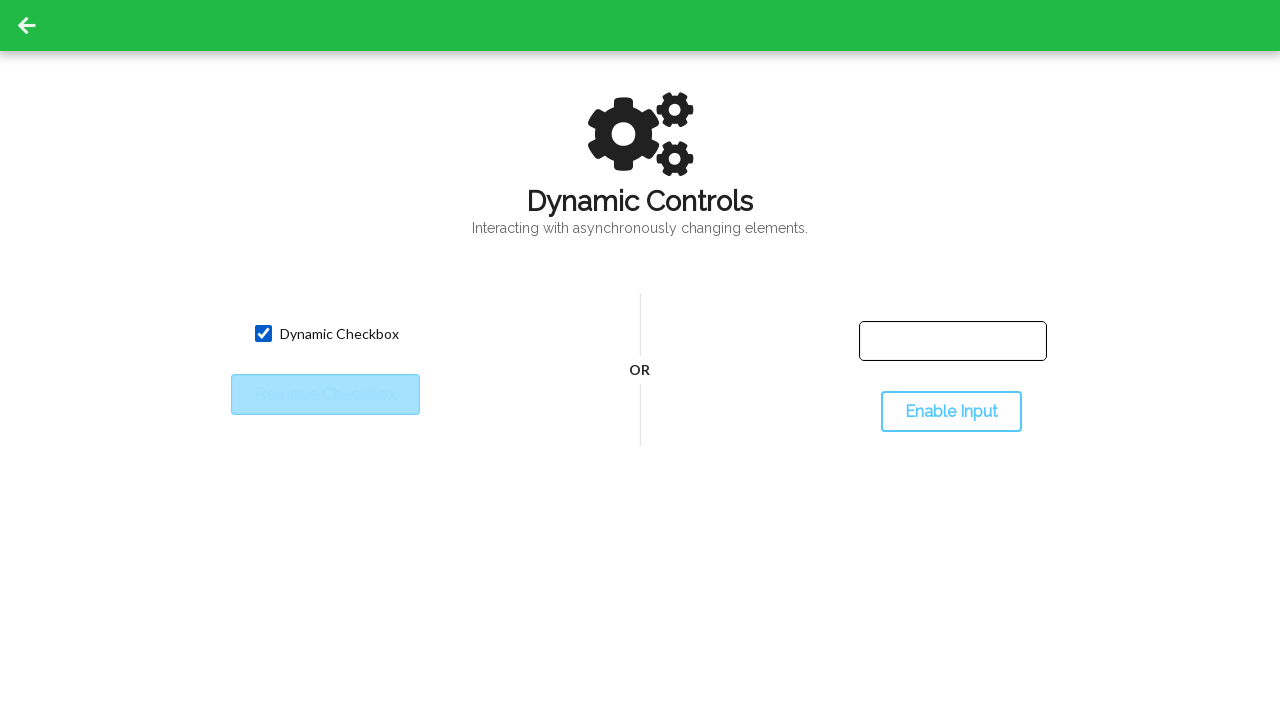

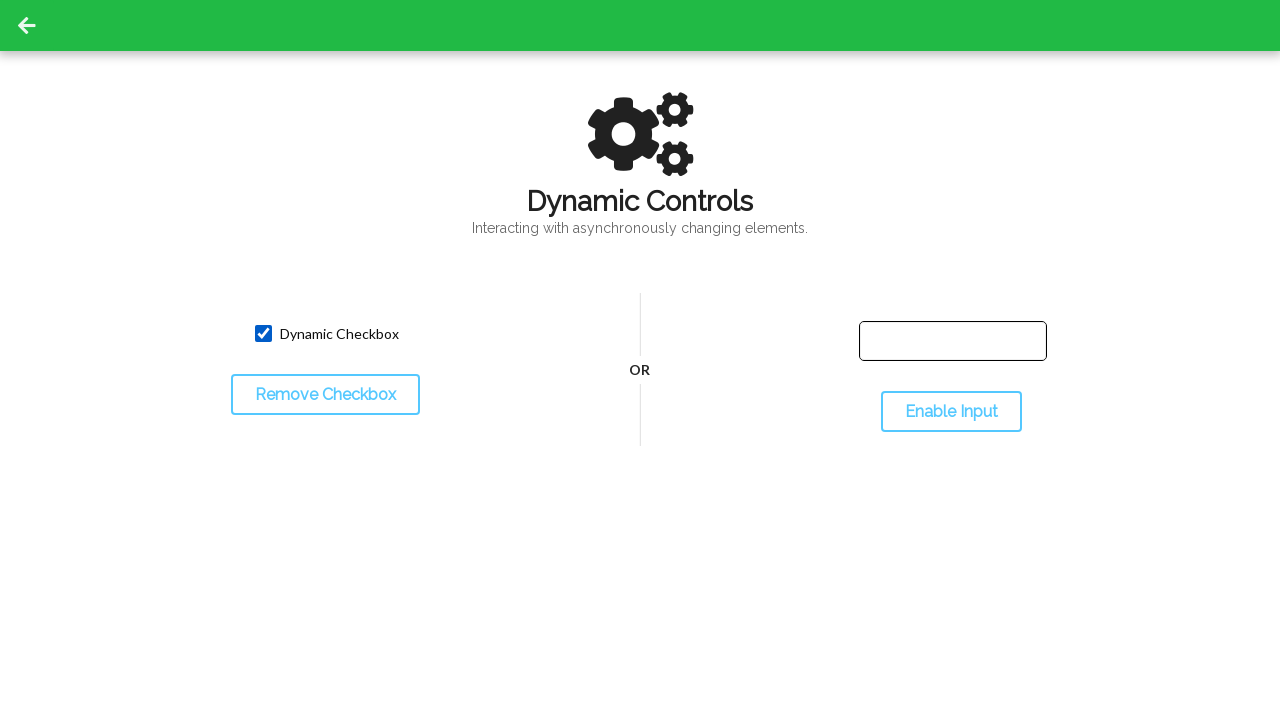